Navigates to Tarte Cosmetics India homepage and sets up the browser window

Starting URL: https://tartecosmetics.com/en_IN/home

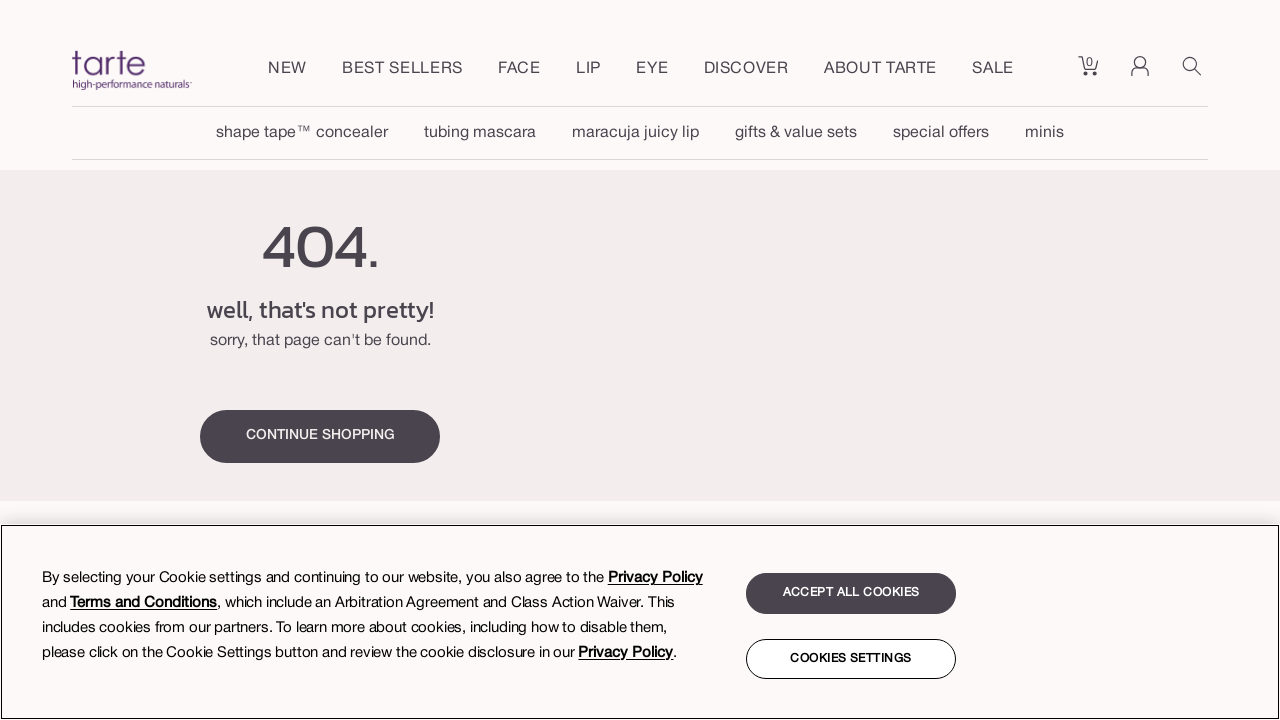

Navigated to Tarte Cosmetics India homepage
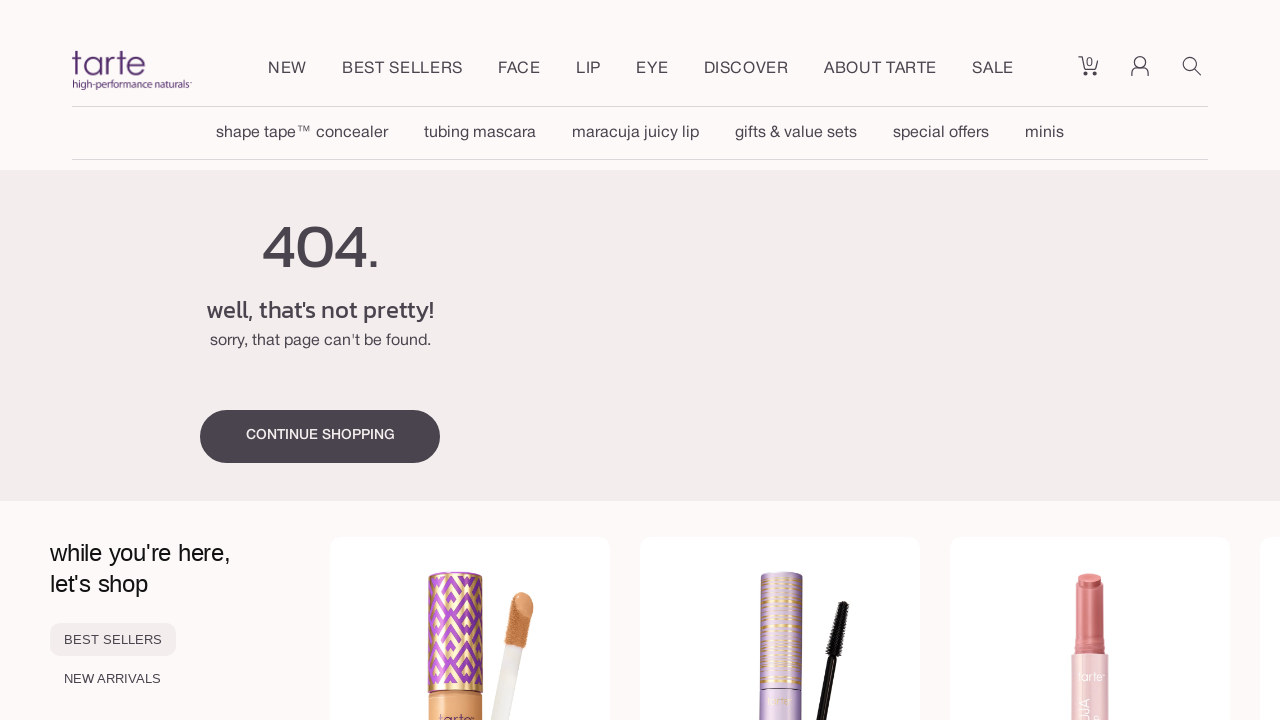

Waited for page to fully load
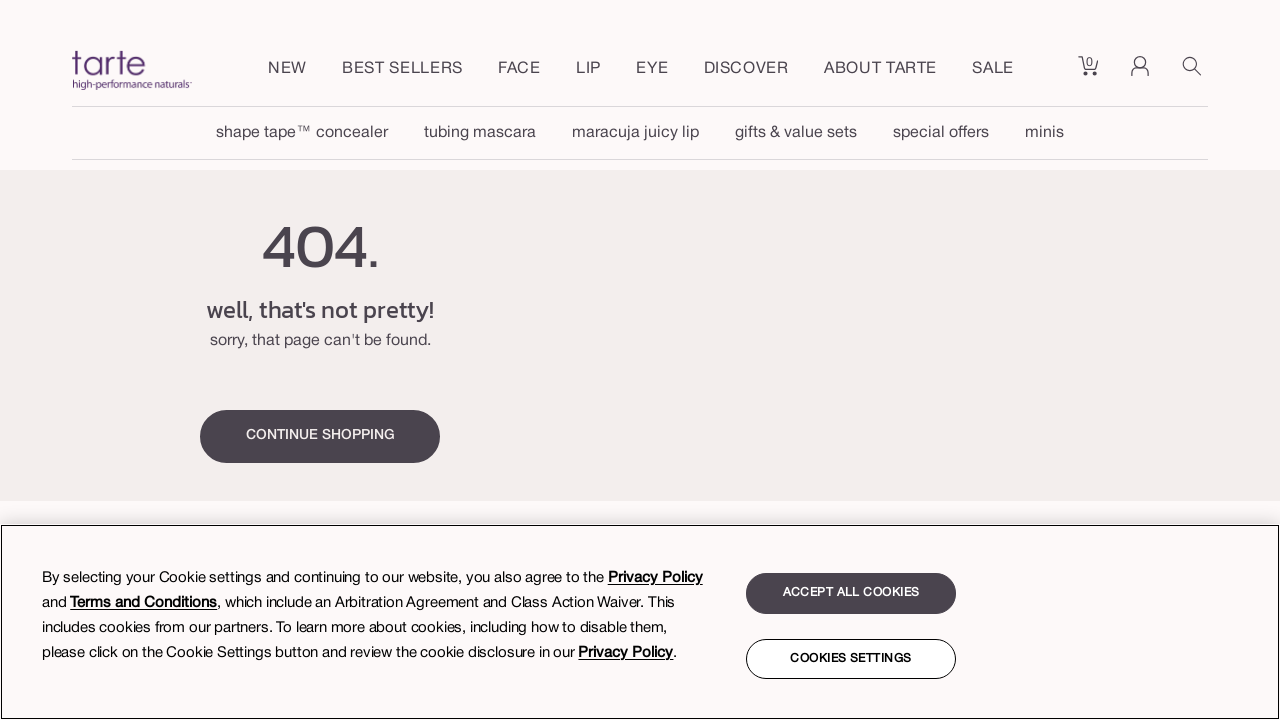

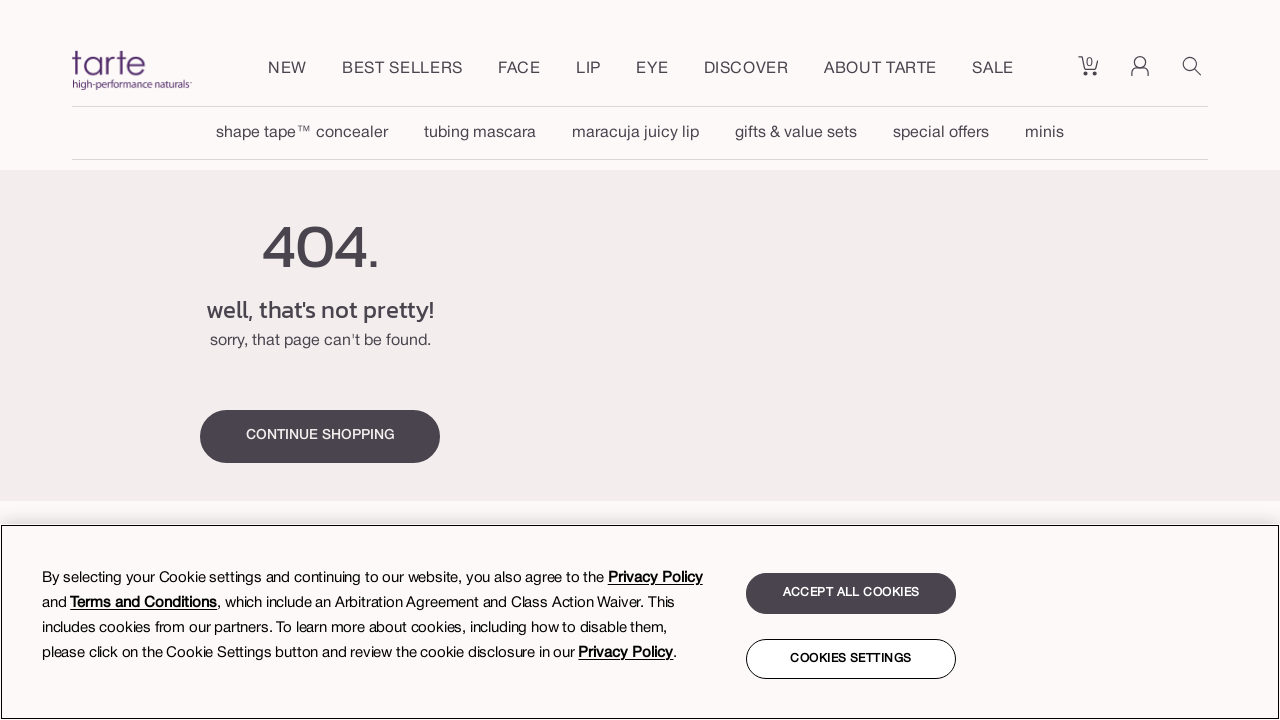